Tests drag and drop functionality by dragging an element from source to destination on a jQuery UI demo page

Starting URL: http://jqueryui.com/resources/demos/droppable/default.html

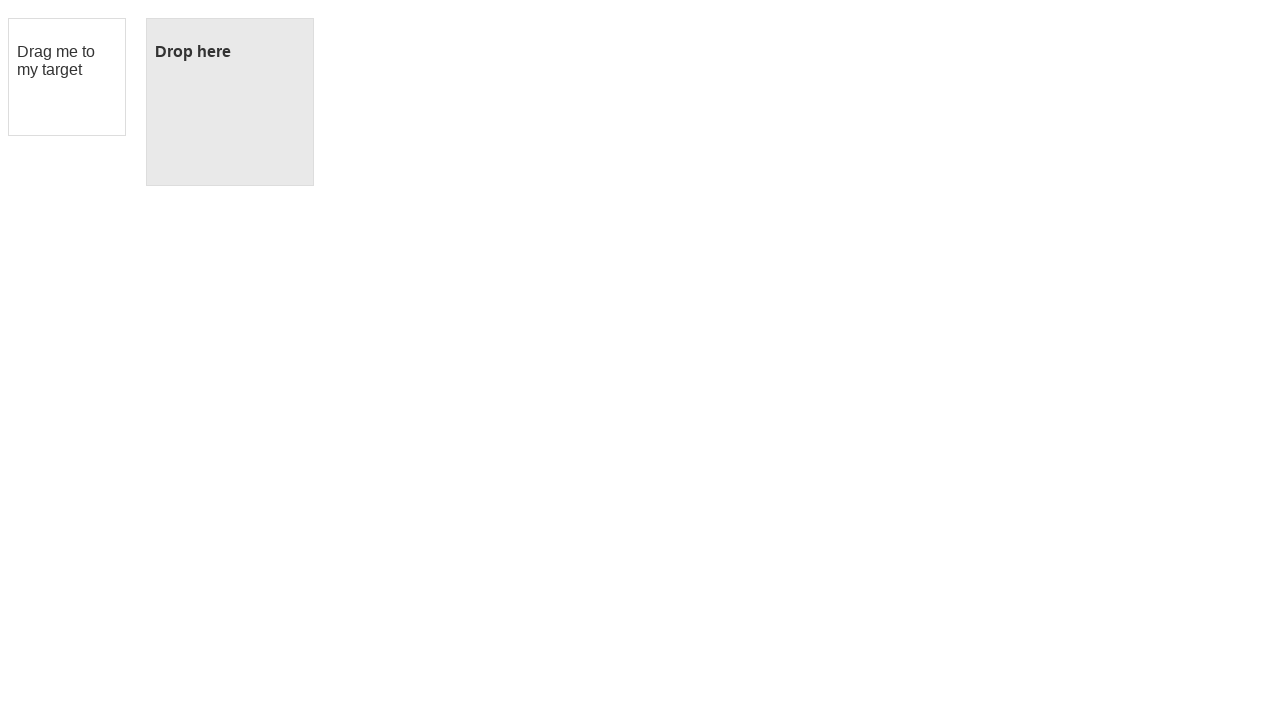

Navigated to jQuery UI droppable demo page
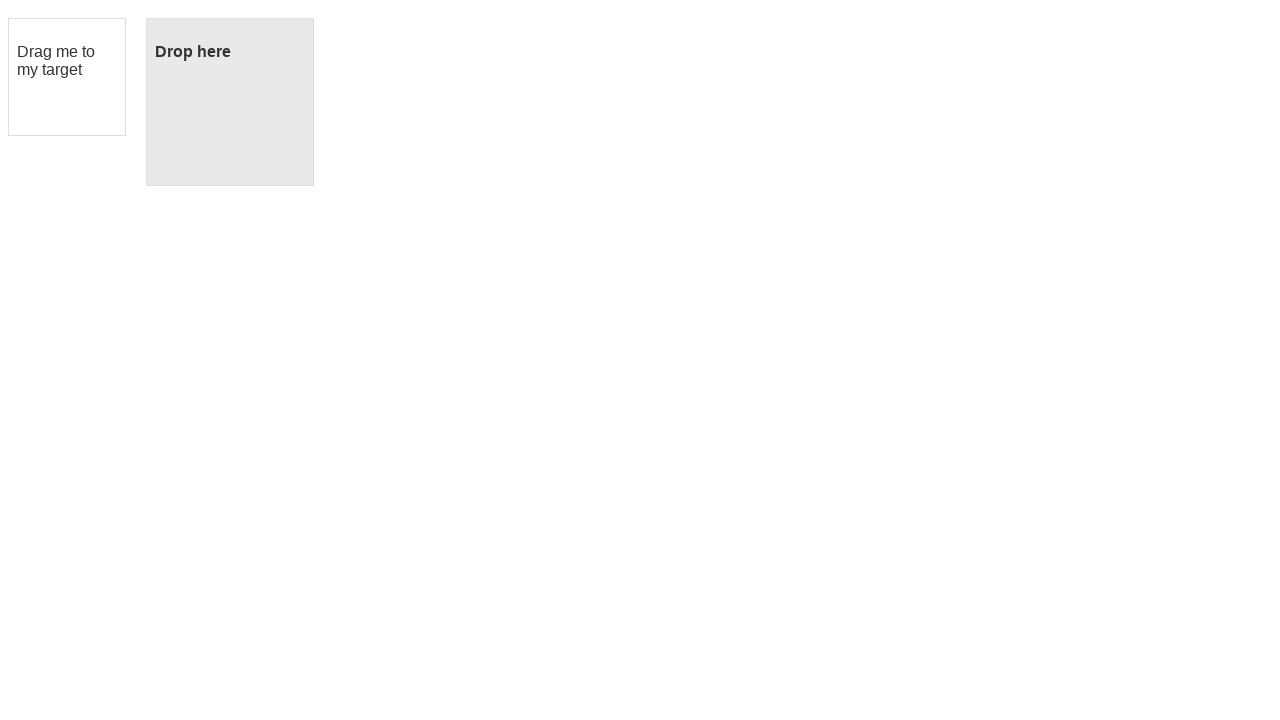

Located draggable source element
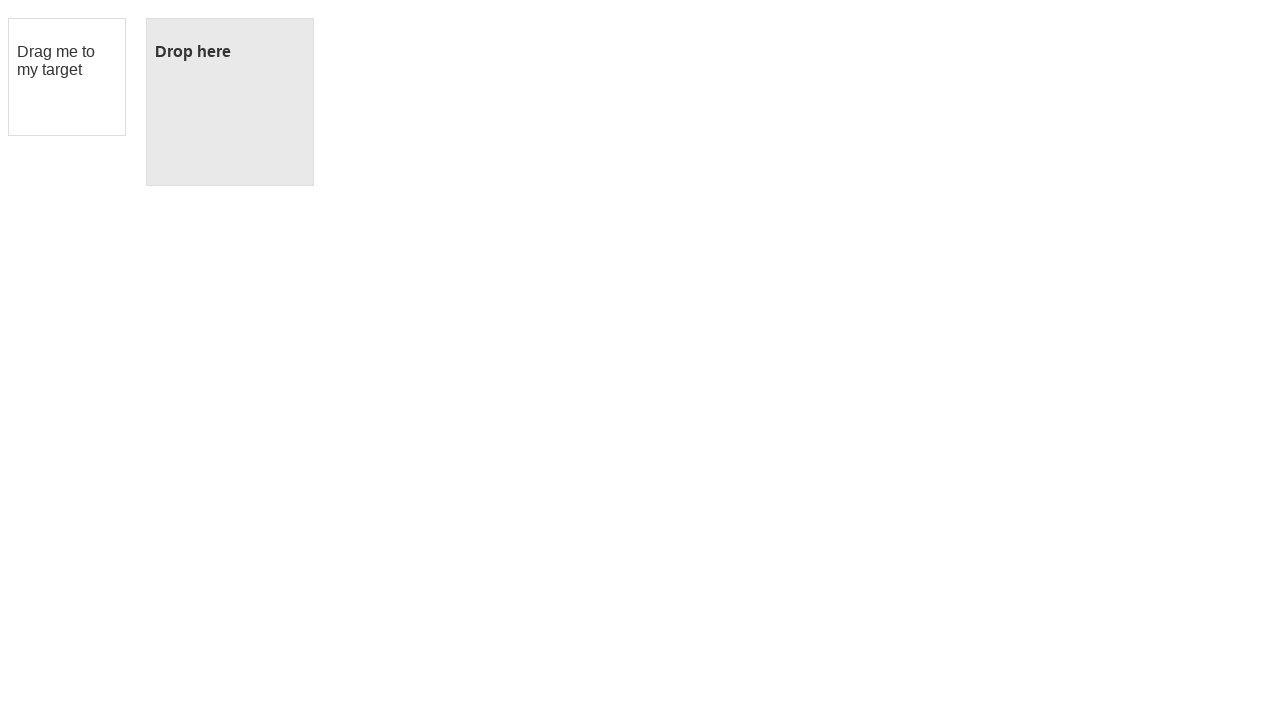

Located droppable destination element
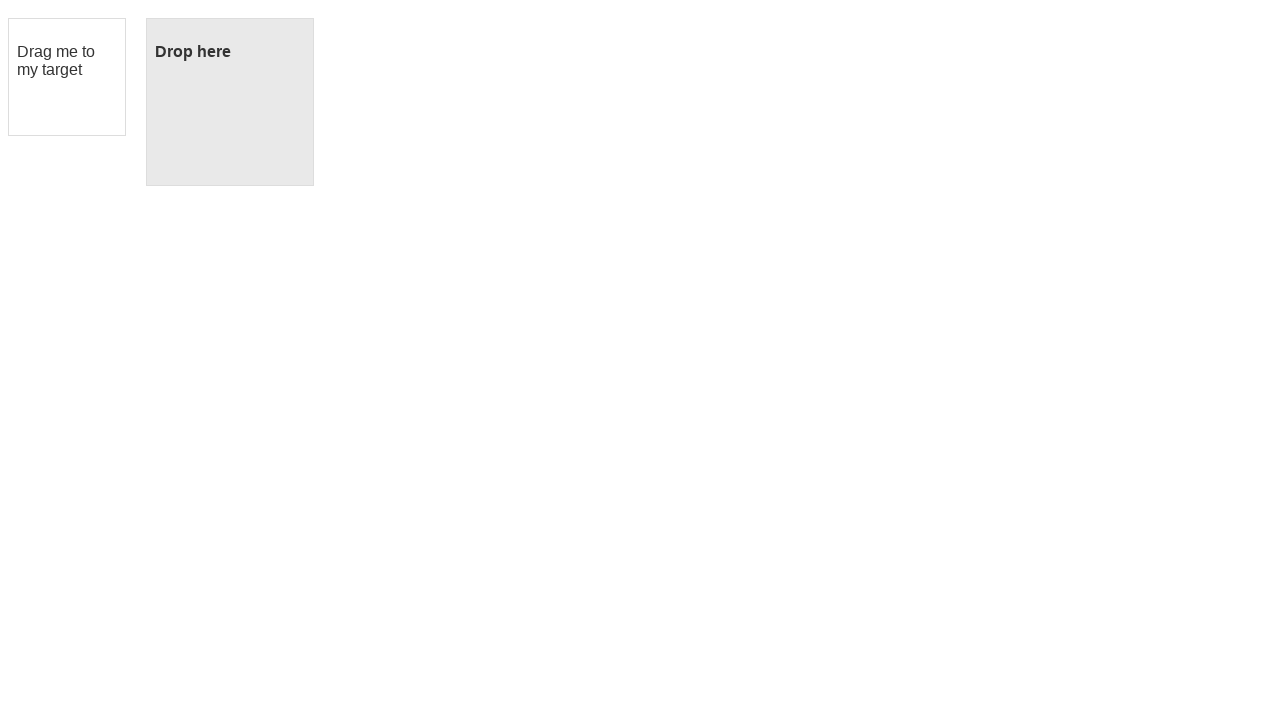

Dragged element from source to destination at (230, 102)
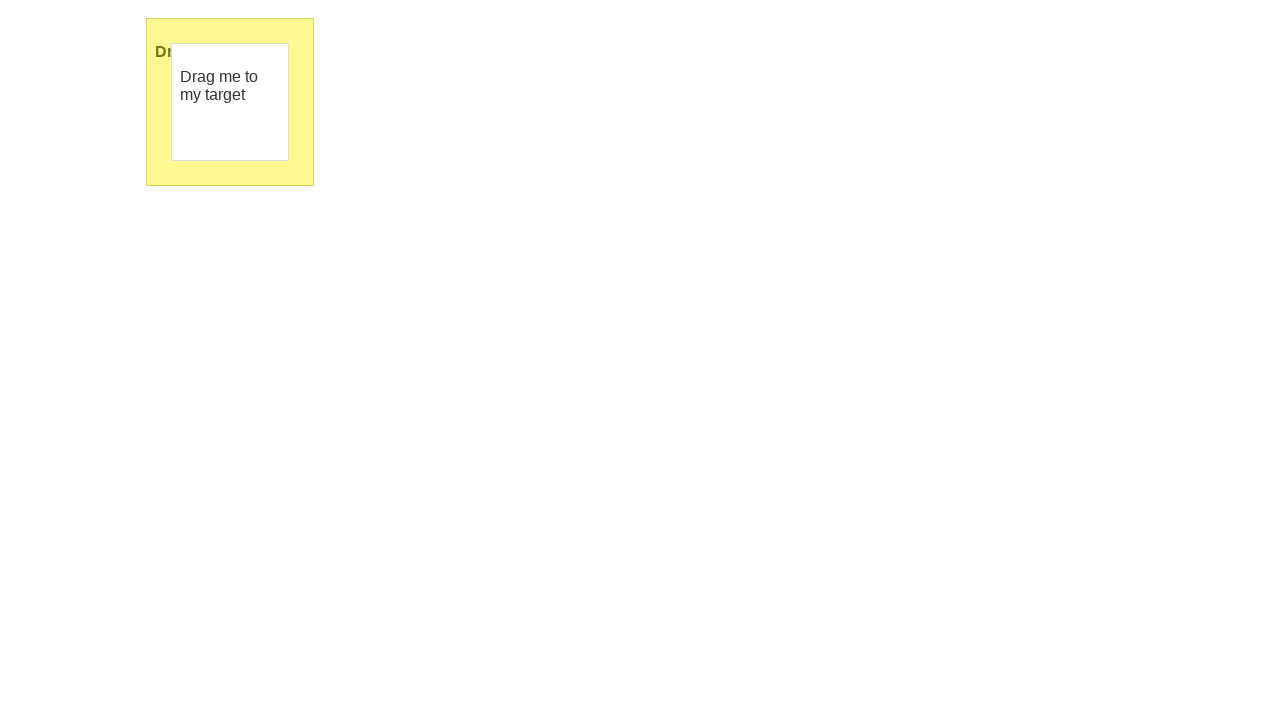

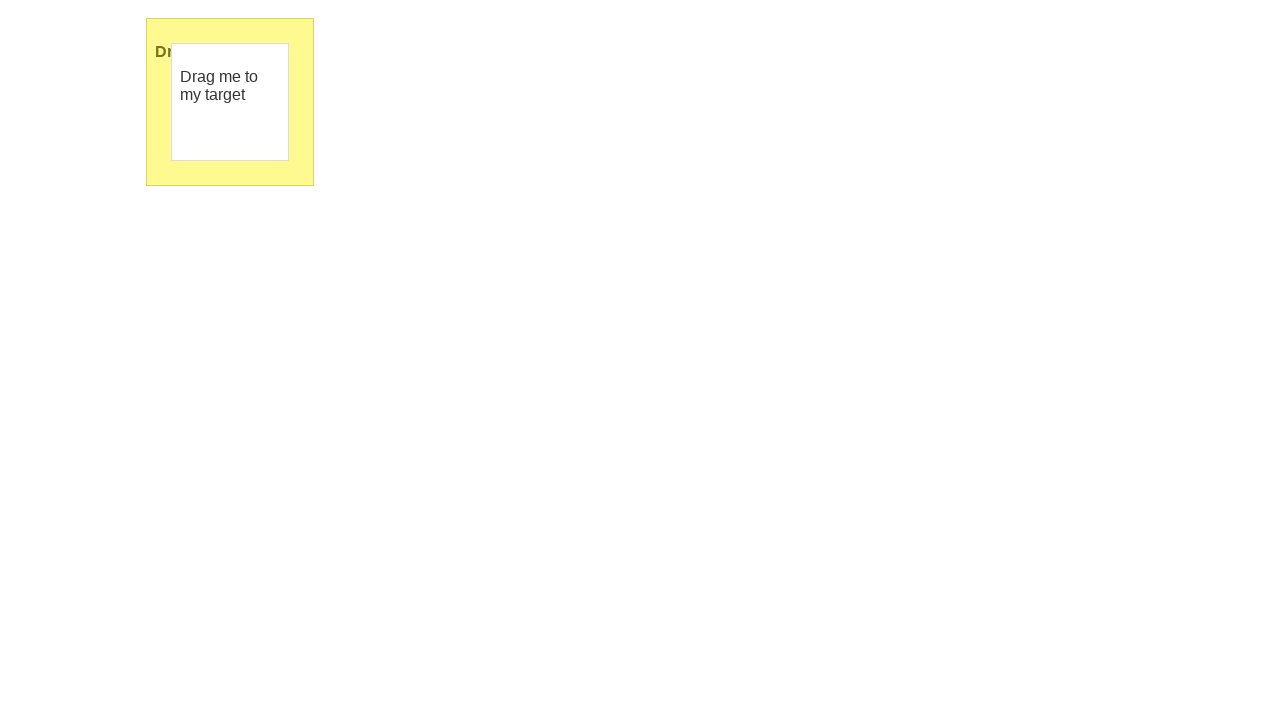